Tests horizontal scrolling functionality by scrolling 500 pixels to the right on a dashboard page using JavaScript execution.

Starting URL: https://dashboards.handmadeinteractive.com/jasonlove/

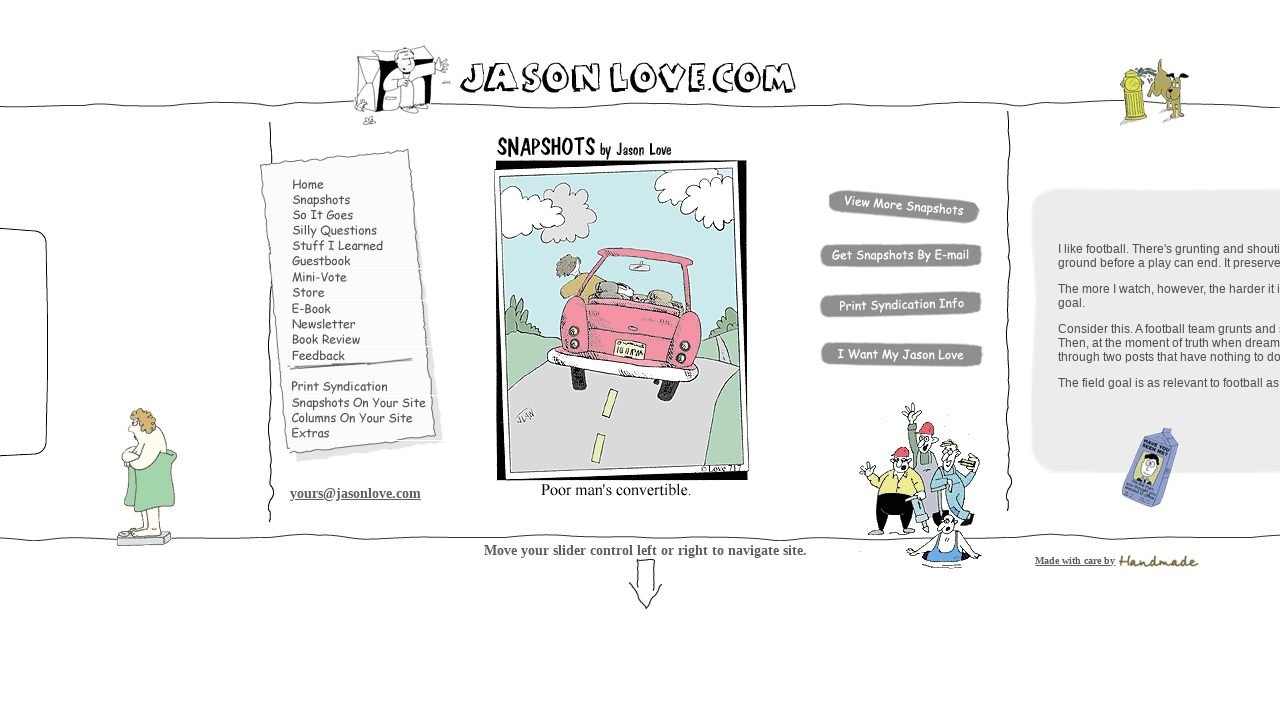

Waited for page to reach domcontentloaded state
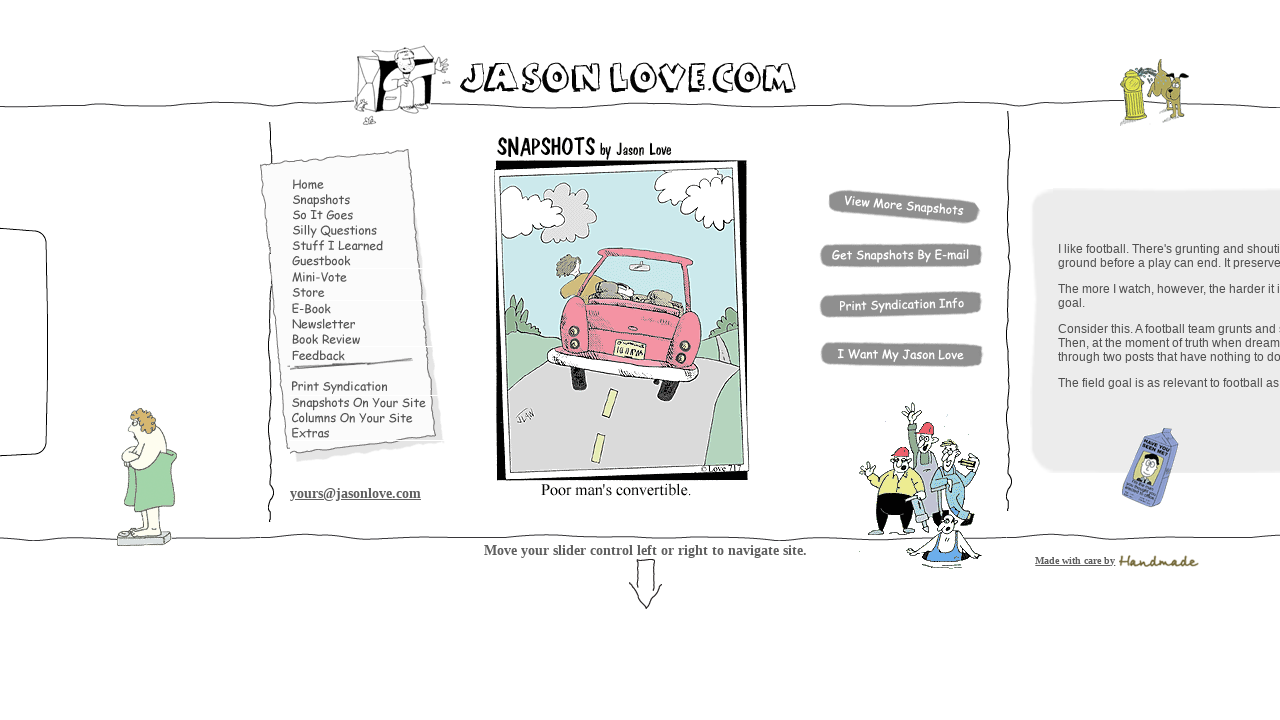

Scrolled dashboard 500 pixels to the right
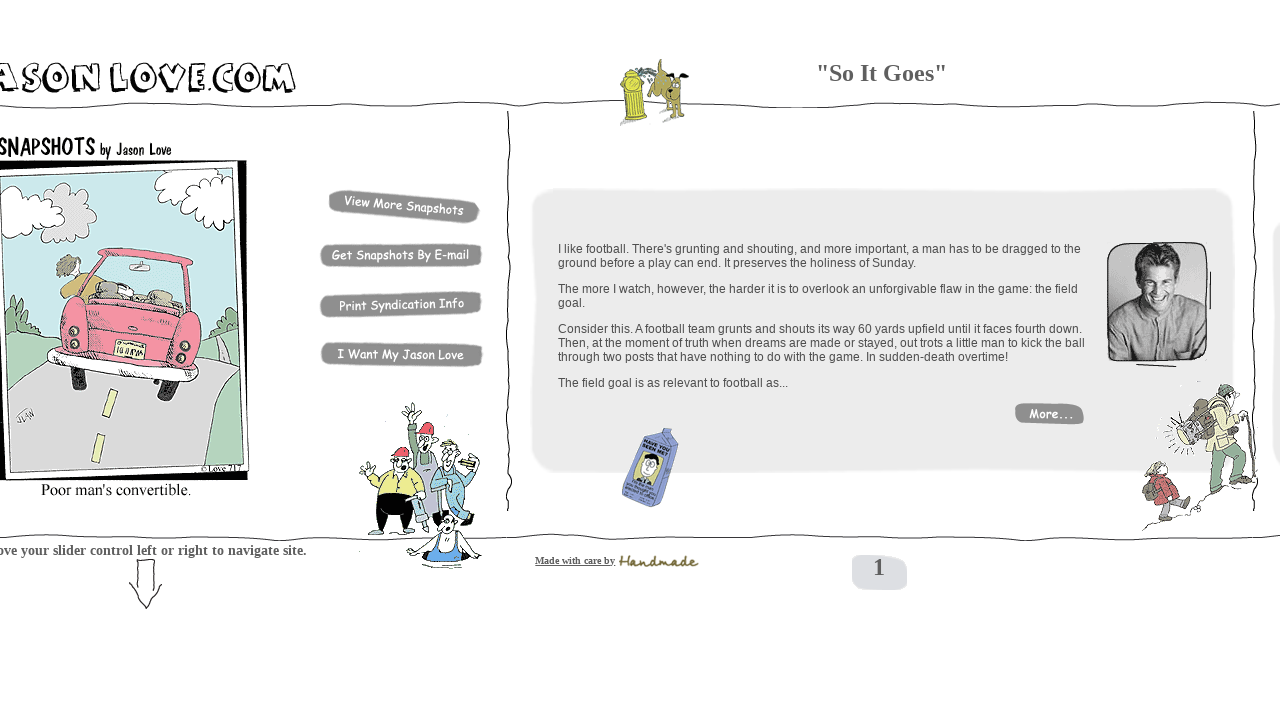

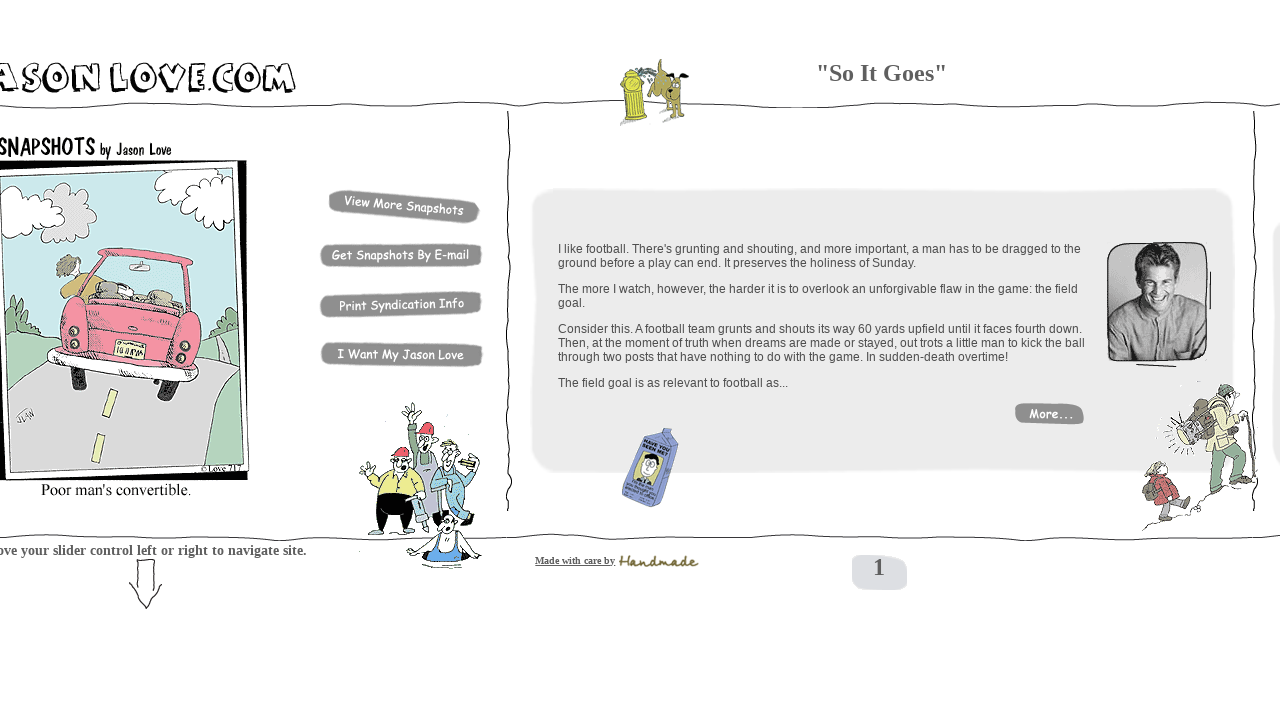